Tests a registration form by filling in first name, last name, and username fields, then submitting and verifying the success message

Starting URL: http://suninjuly.github.io/registration1.html

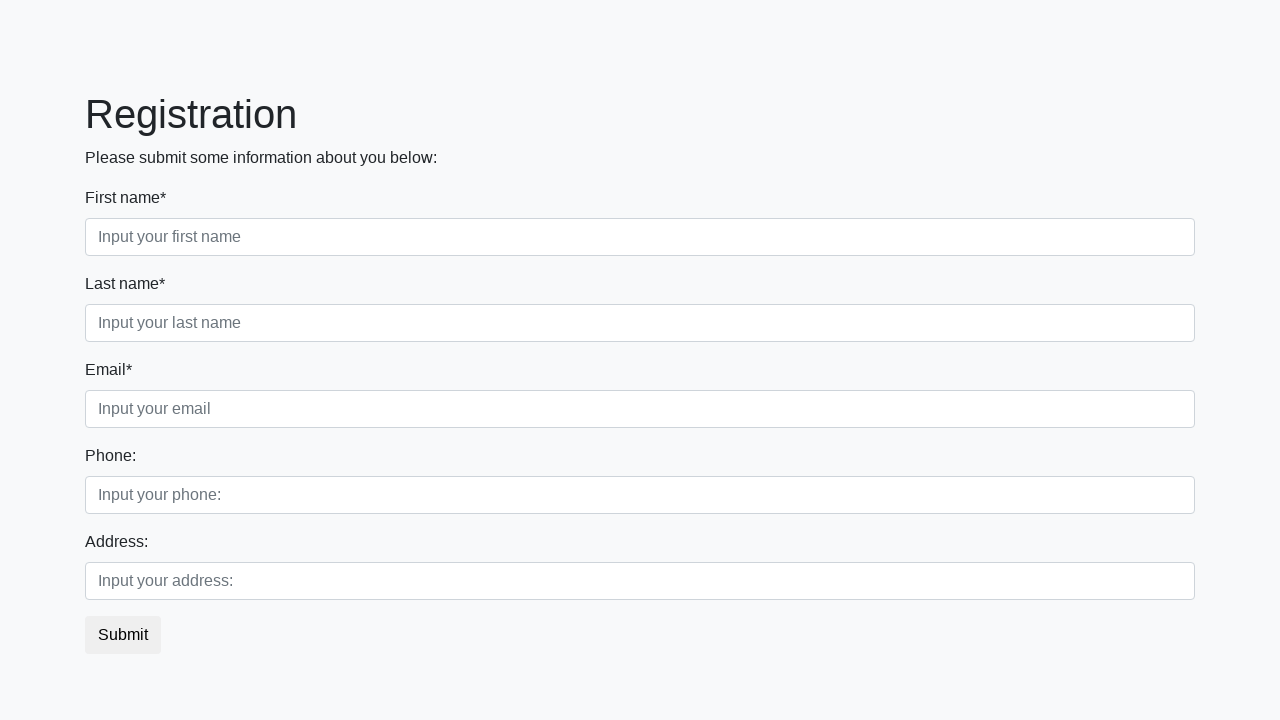

Filled first name field with 'Ivan' on .first_block .first
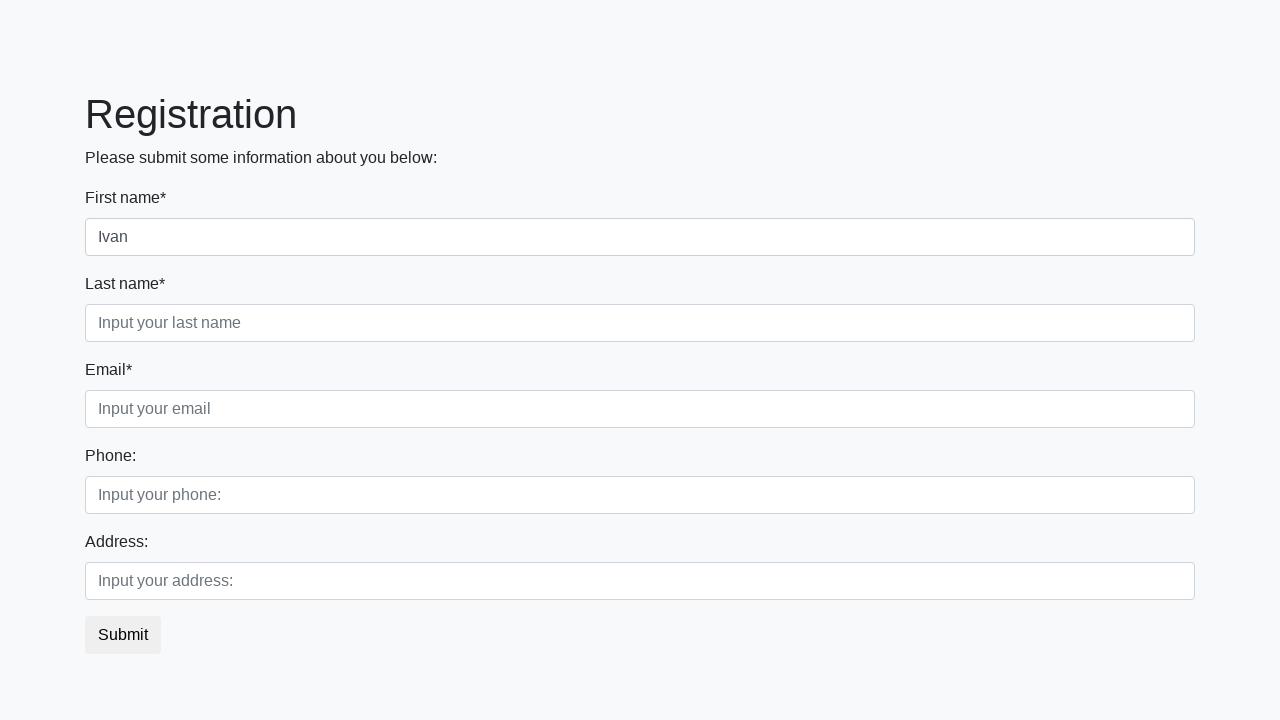

Filled last name field with 'Petrov' on .first_block .second
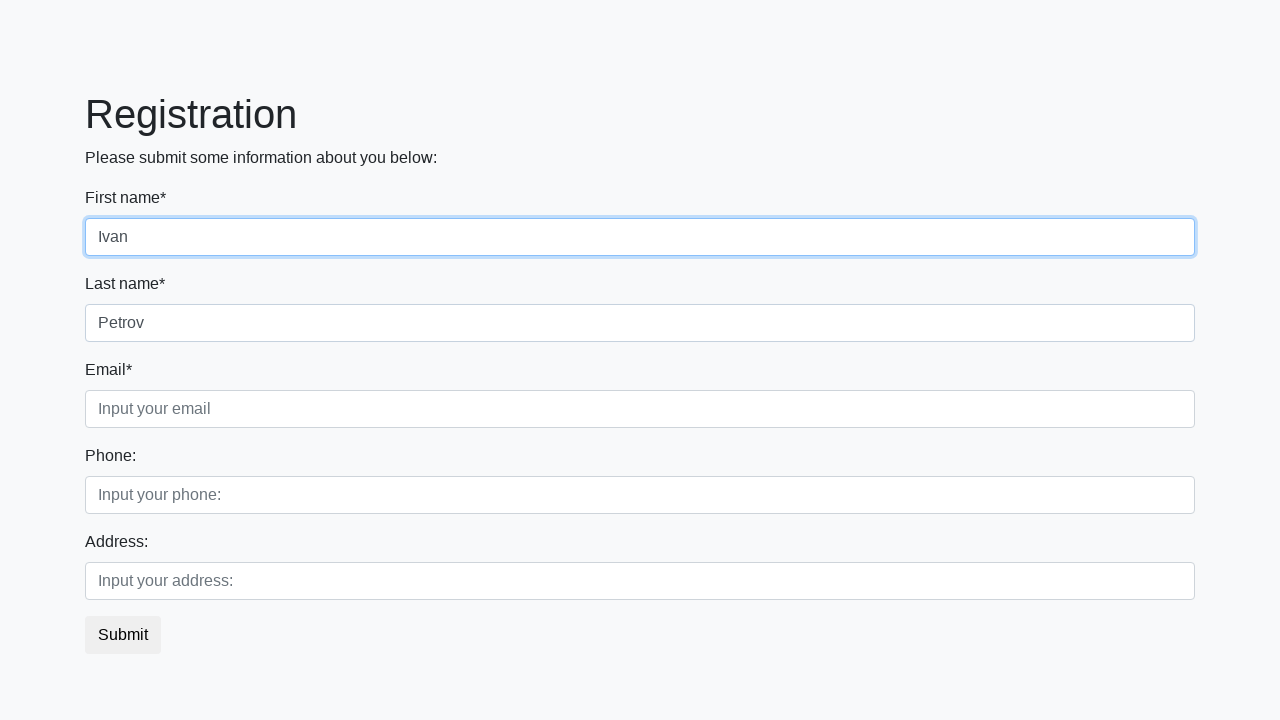

Filled username field with 'Petrov555' on .form-control.third
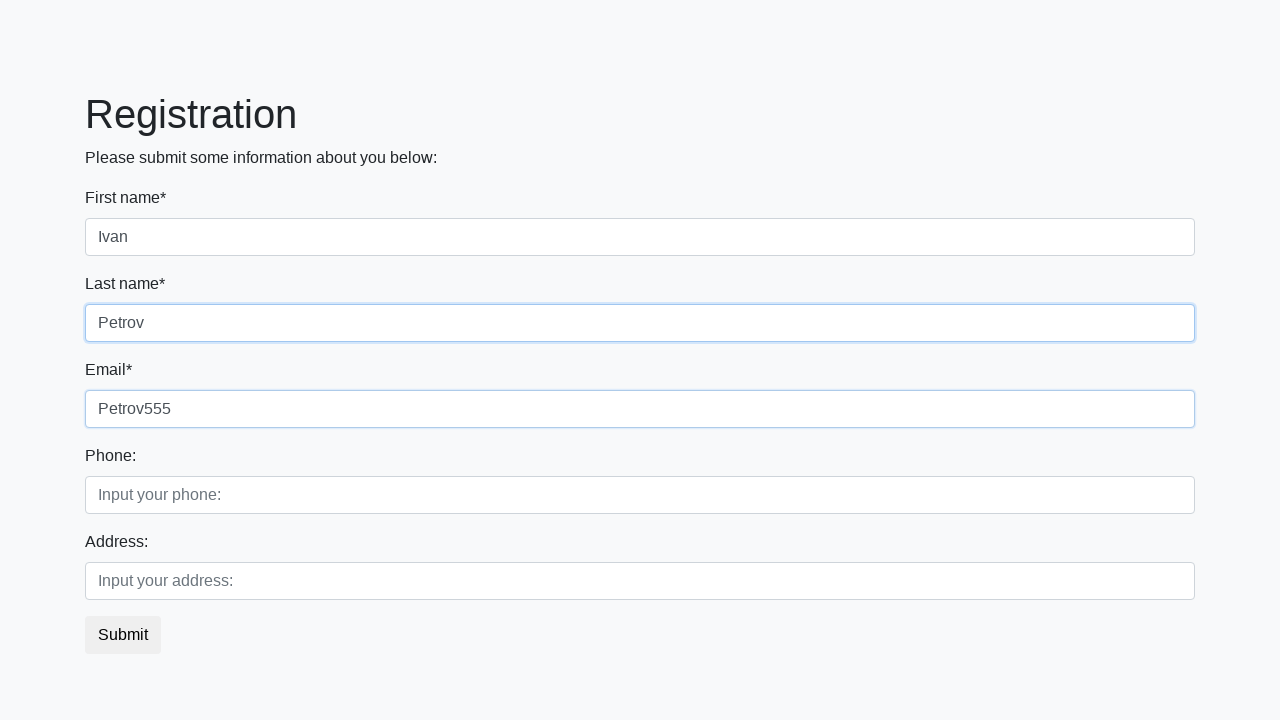

Clicked submit button at (123, 635) on button.btn
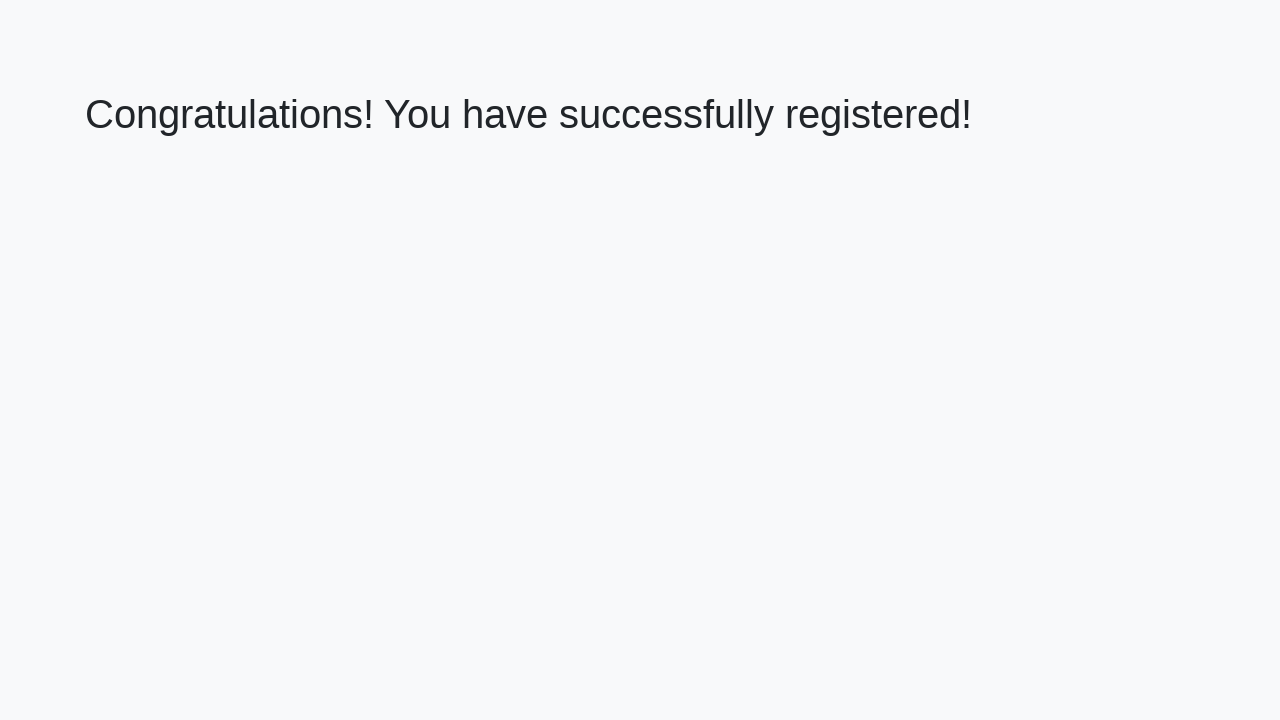

Success message appeared with h1 heading
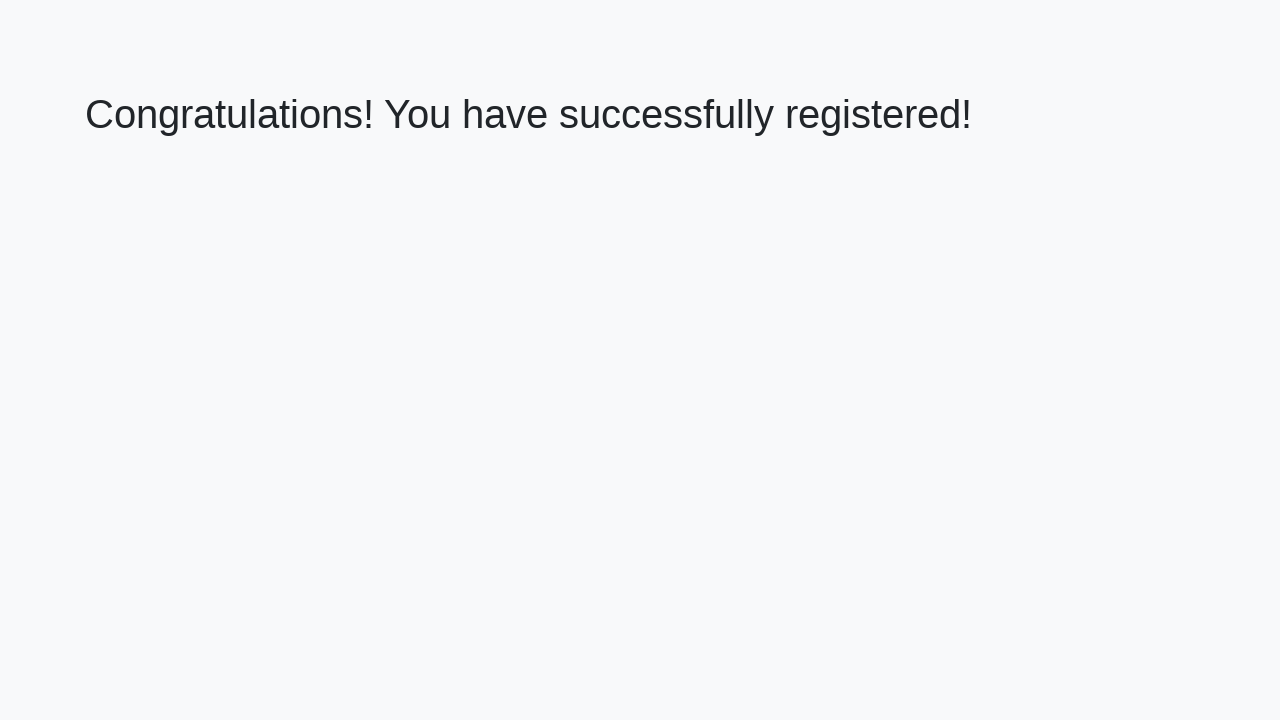

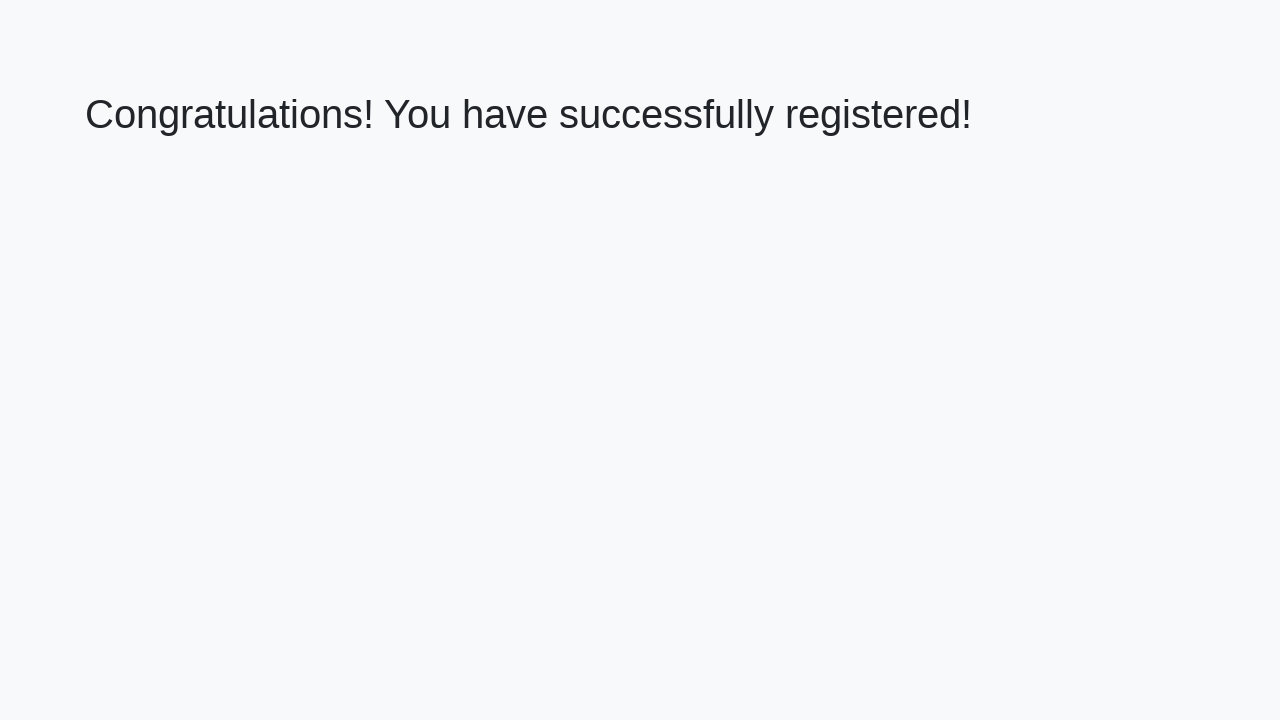